Tests sorting the Due column in descending order by clicking the column header twice and verifying the values are properly sorted.

Starting URL: http://the-internet.herokuapp.com/tables

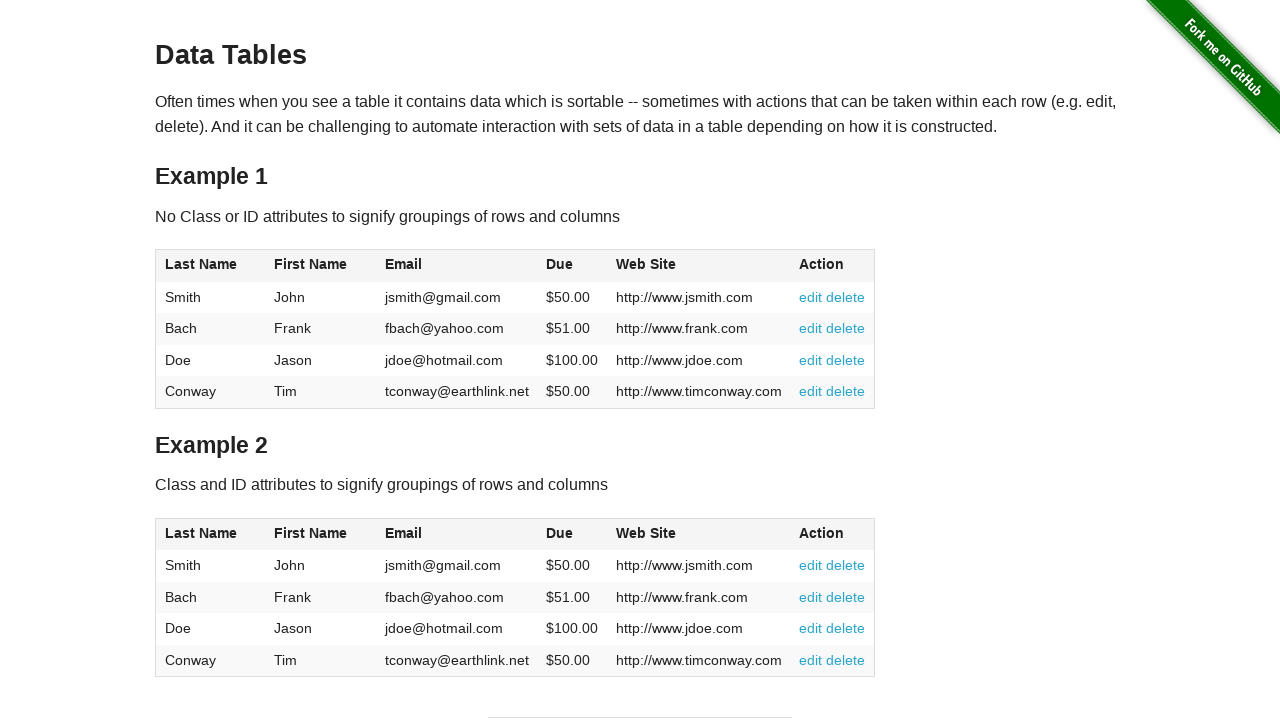

Clicked Due column header first time for ascending sort at (572, 266) on #table1 thead tr th:nth-of-type(4)
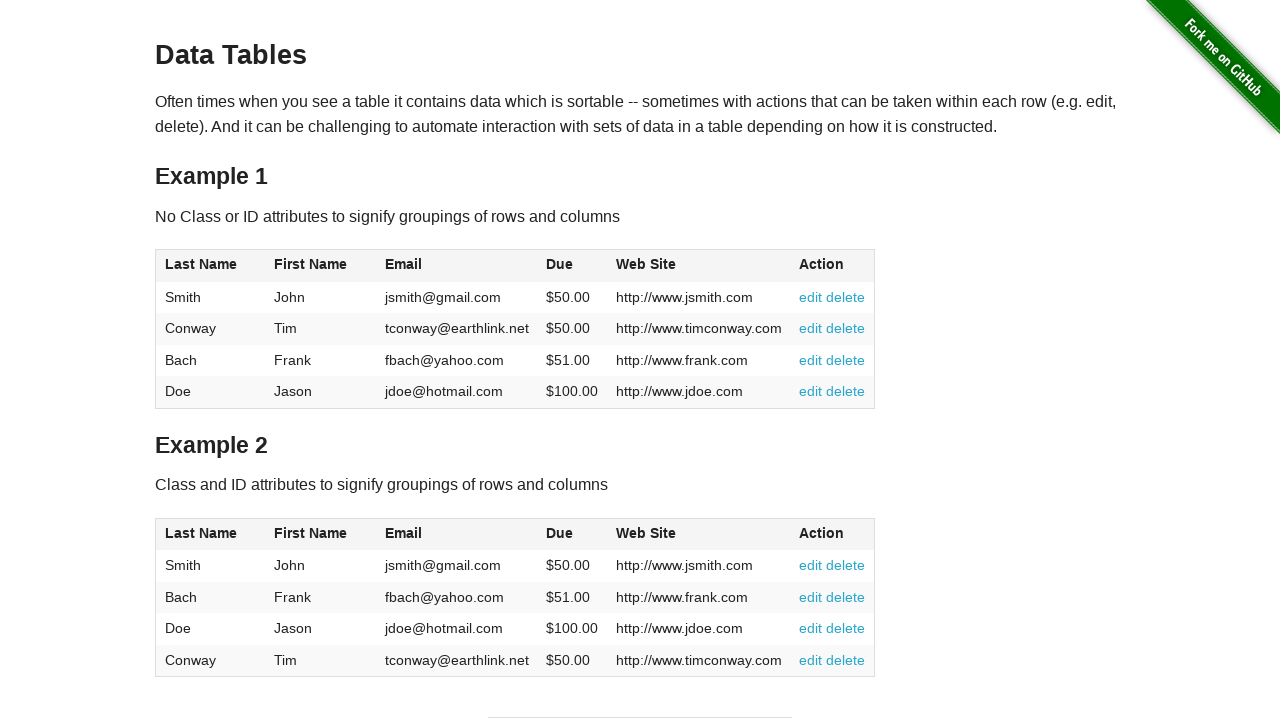

Clicked Due column header second time for descending sort at (572, 266) on #table1 thead tr th:nth-of-type(4)
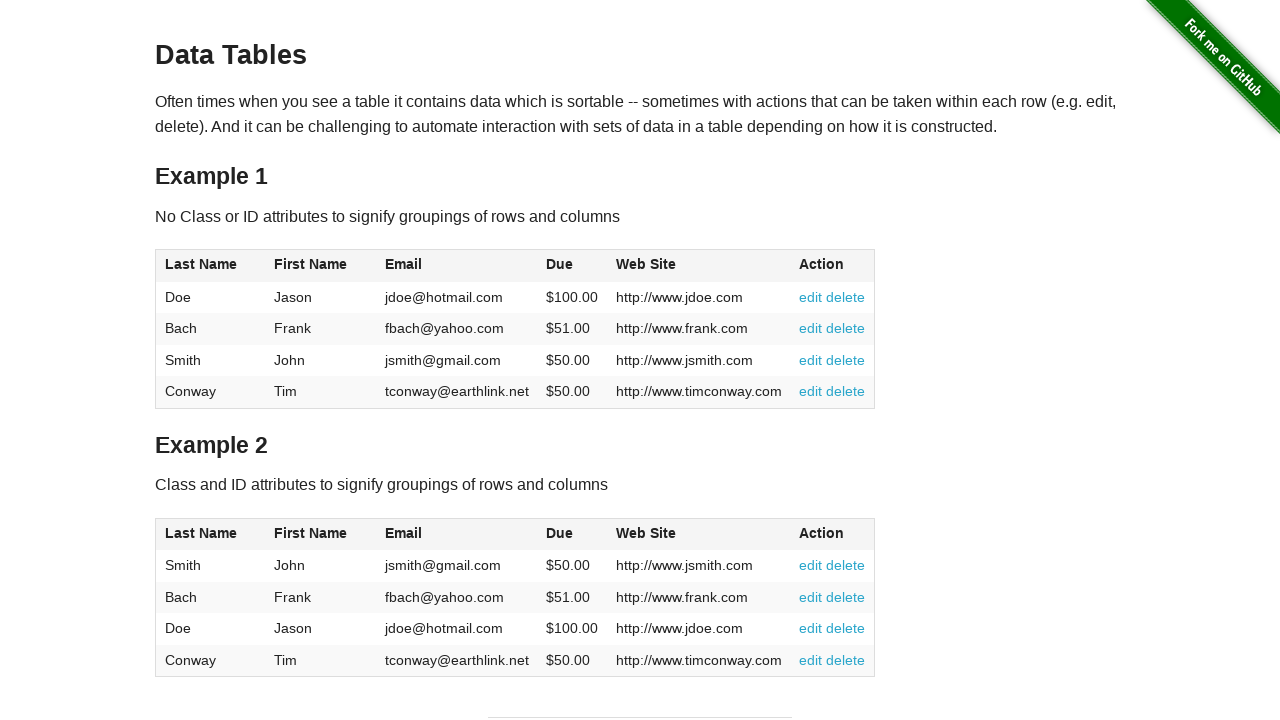

Due column elements loaded and ready
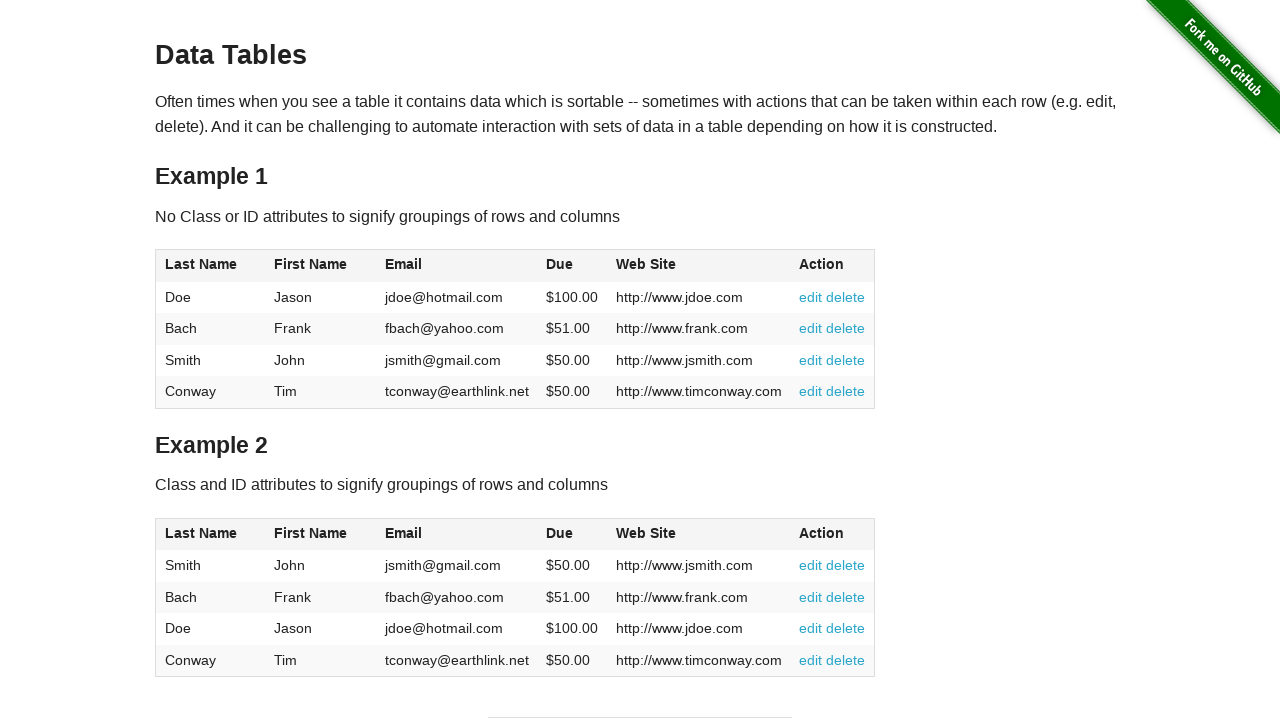

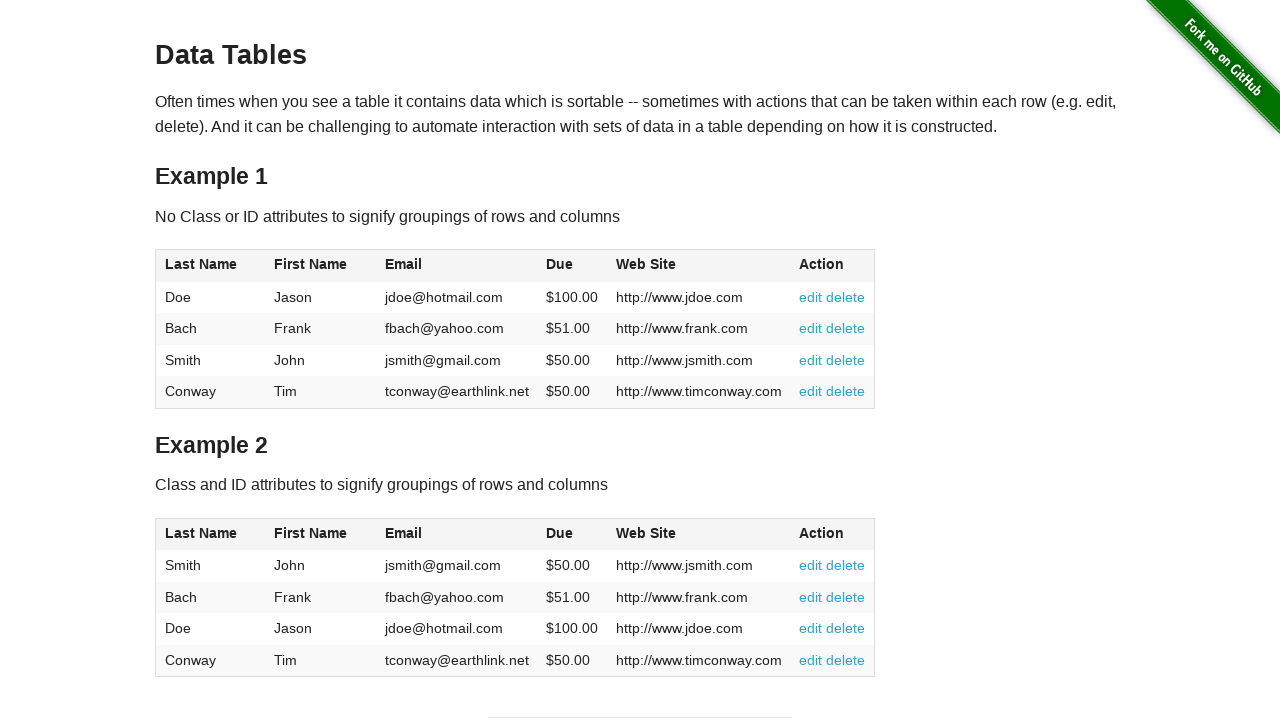